Navigates to the ETF.com ETF Finder page and verifies the page loads successfully by waiting for content to appear.

Starting URL: https://www.etf.com/etfanalytics/etf-finder

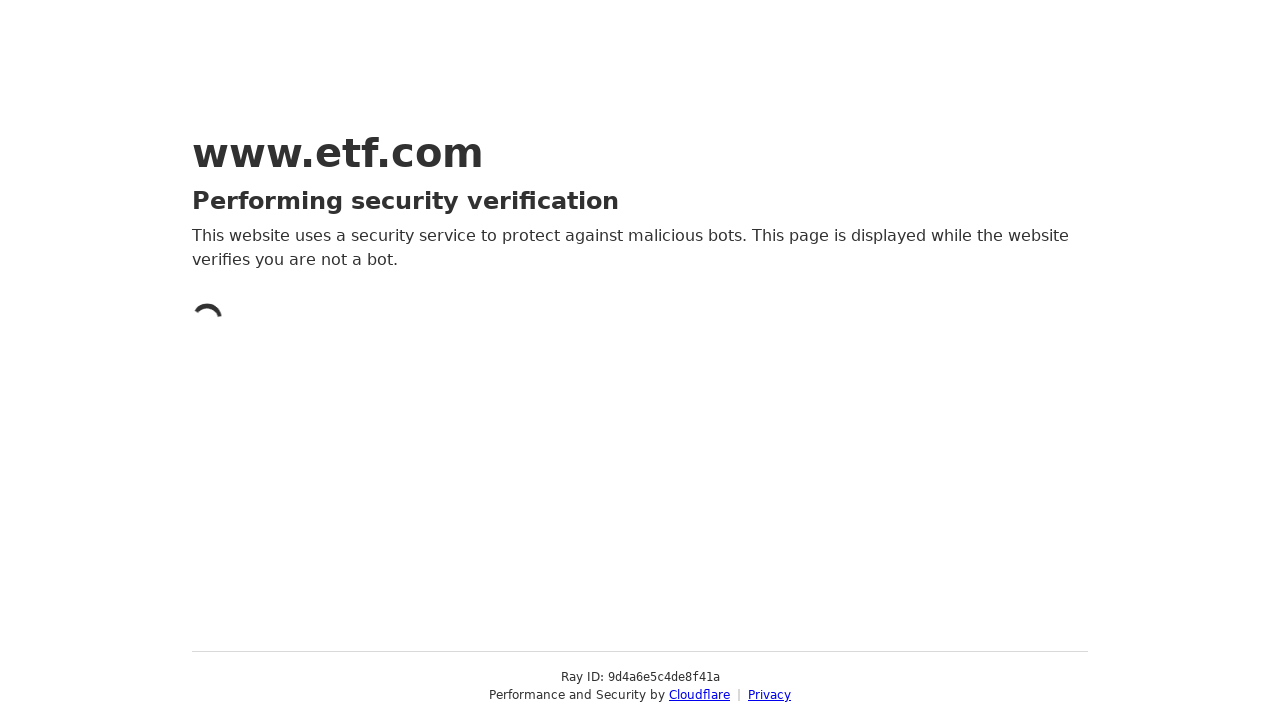

Waited for ETF Finder page to reach networkidle state
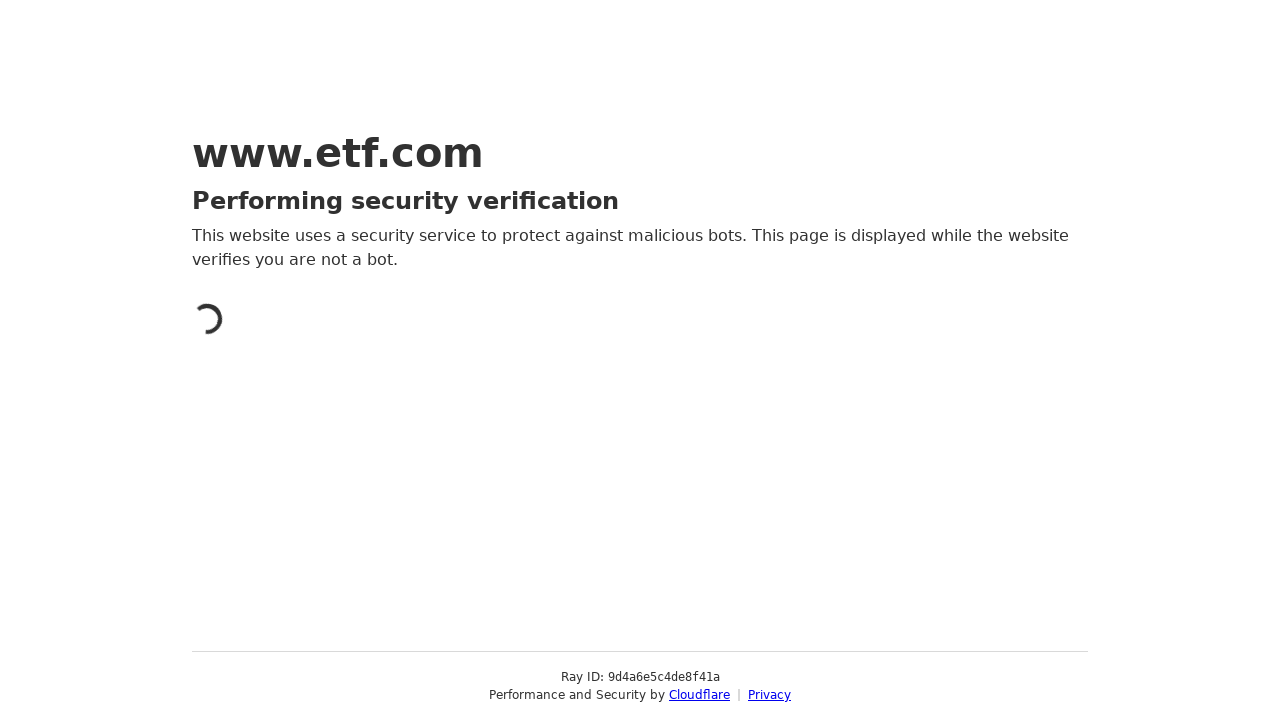

Verified page body element loaded successfully
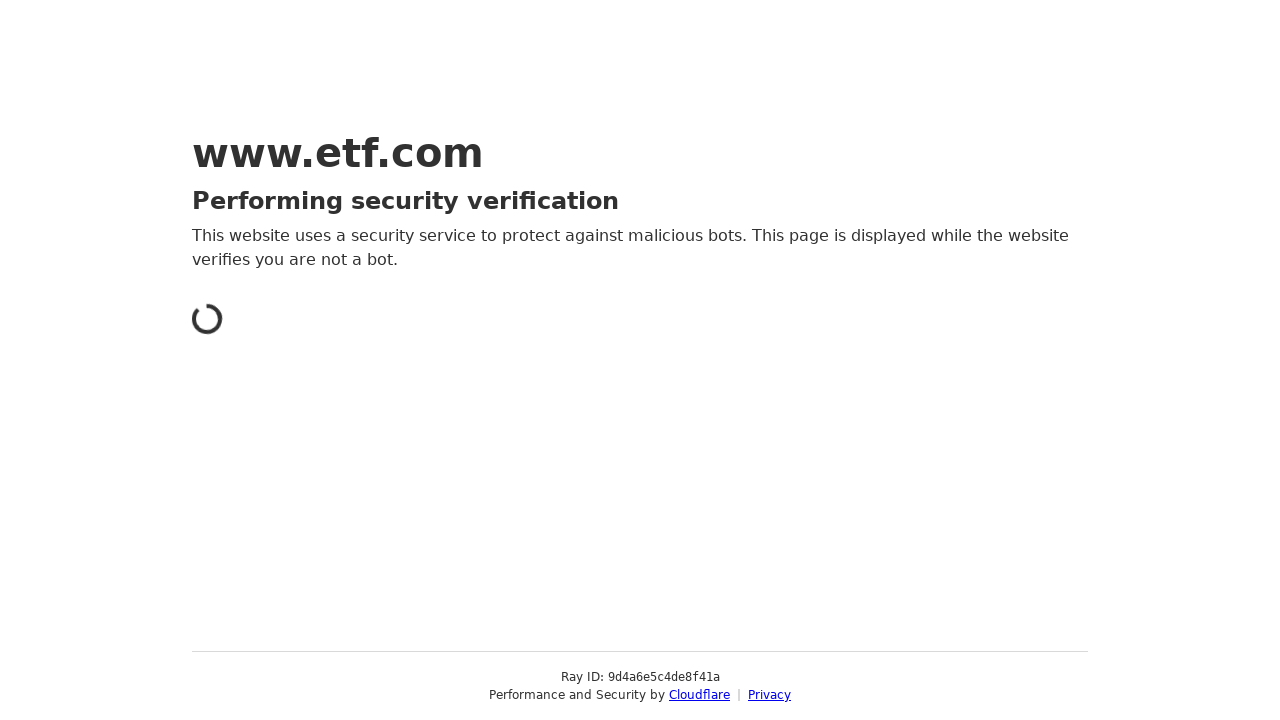

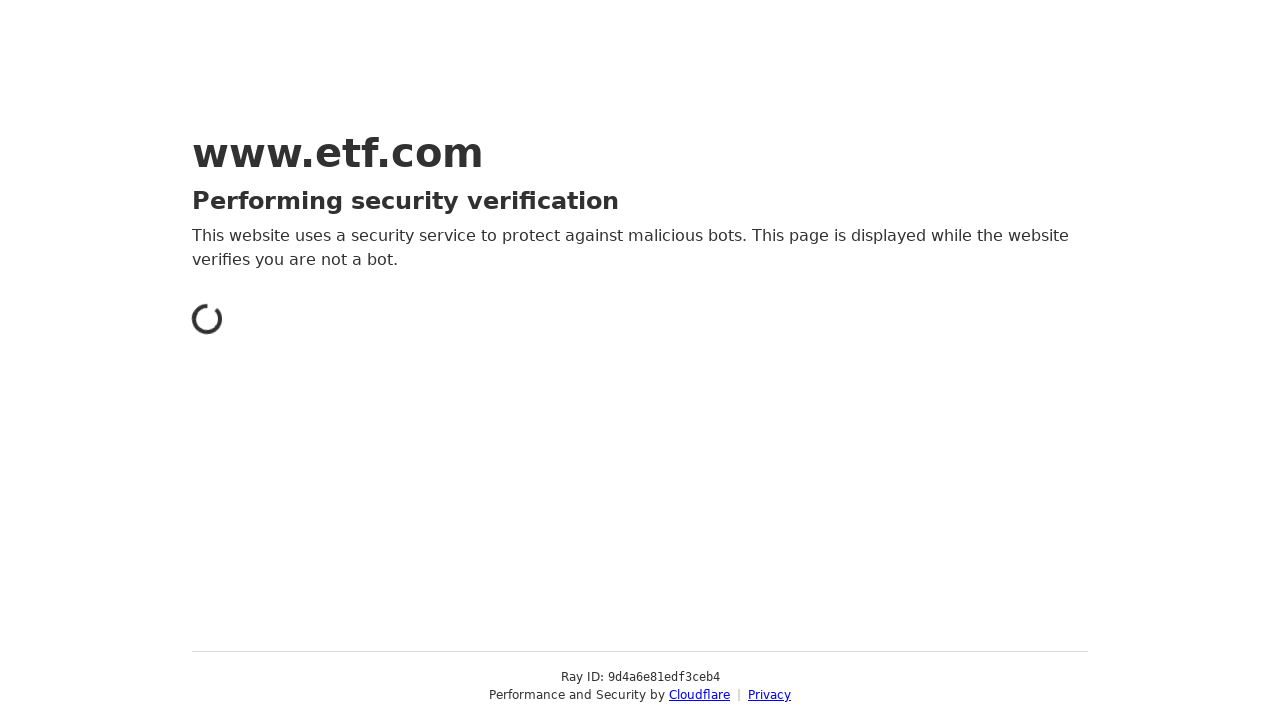